Tests window handling functionality by navigating to a page with multiple windows, opening a new window, and switching between windows to verify content

Starting URL: https://the-internet.herokuapp.com/

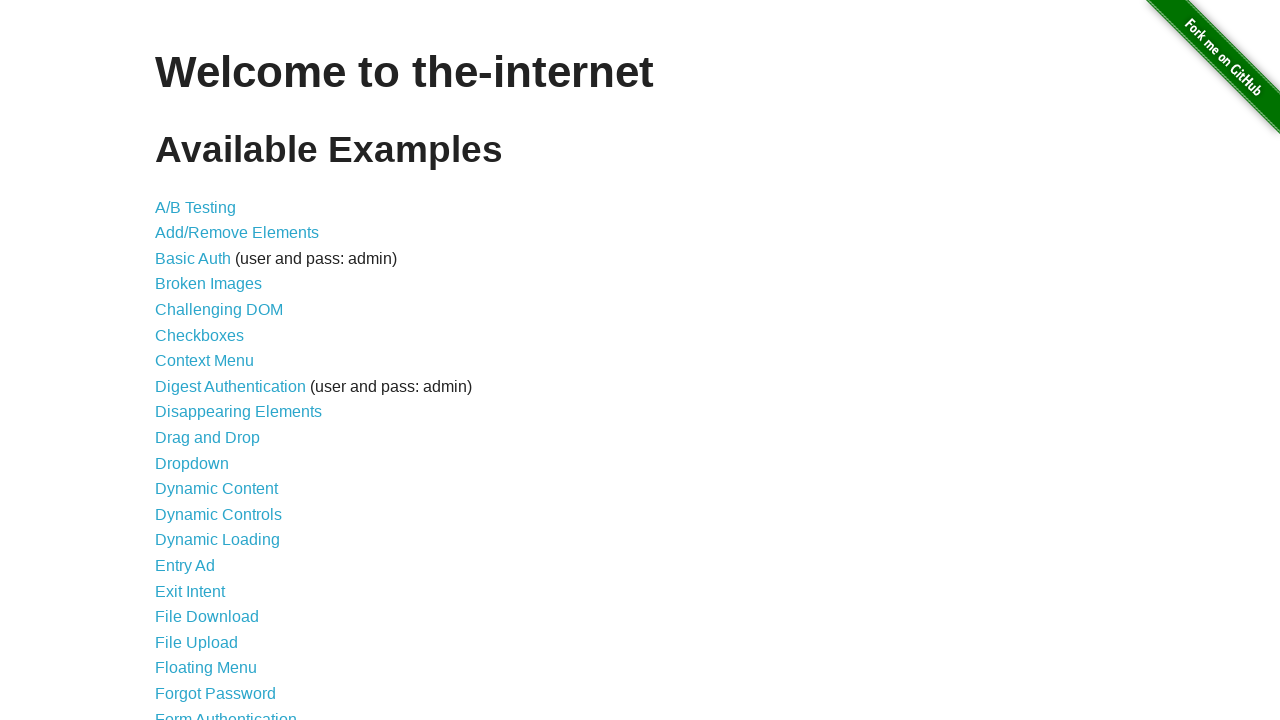

Clicked on Multiple Windows link at (218, 369) on text=Multiple Windows
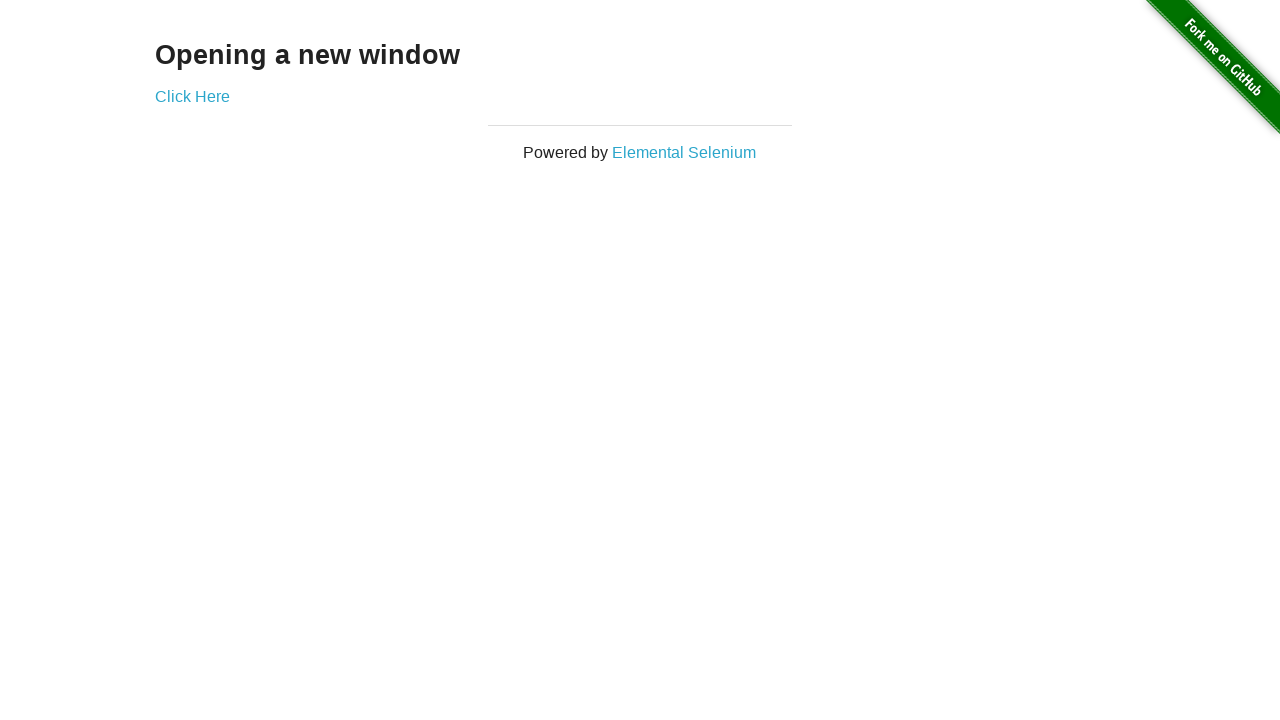

Clicked Click Here link to open new window at (192, 96) on text=Click Here
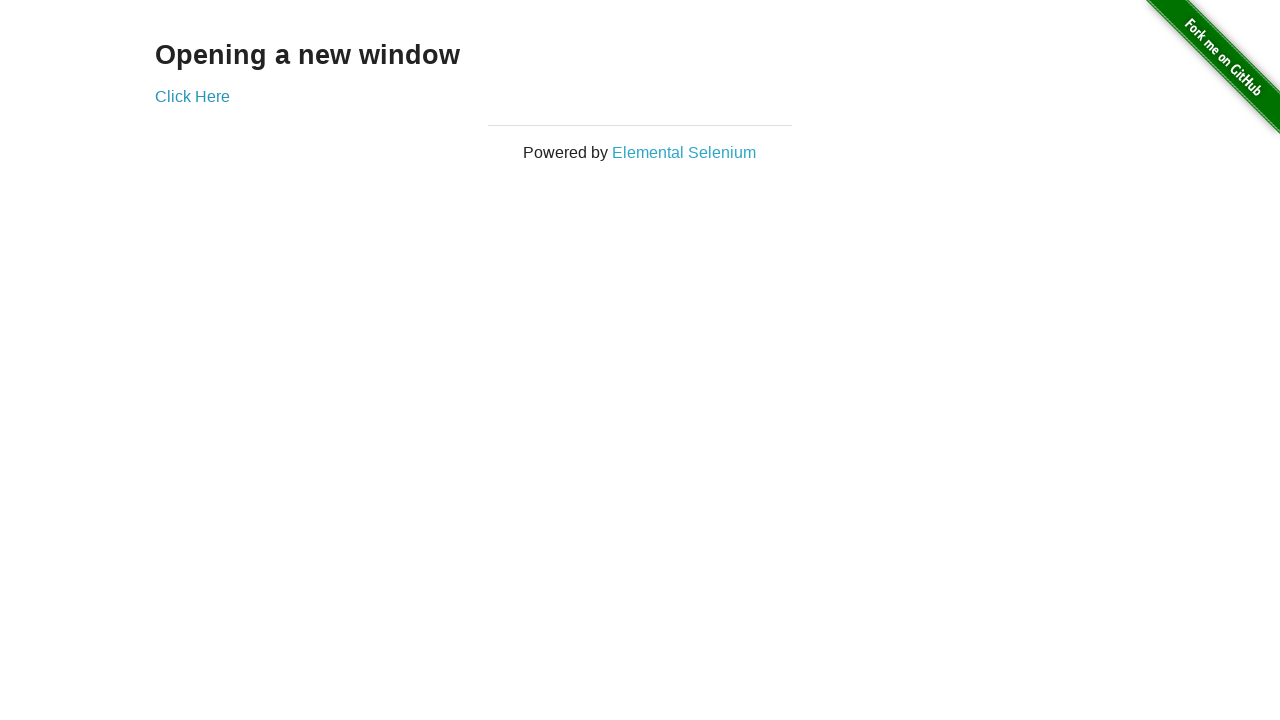

New window opened and captured
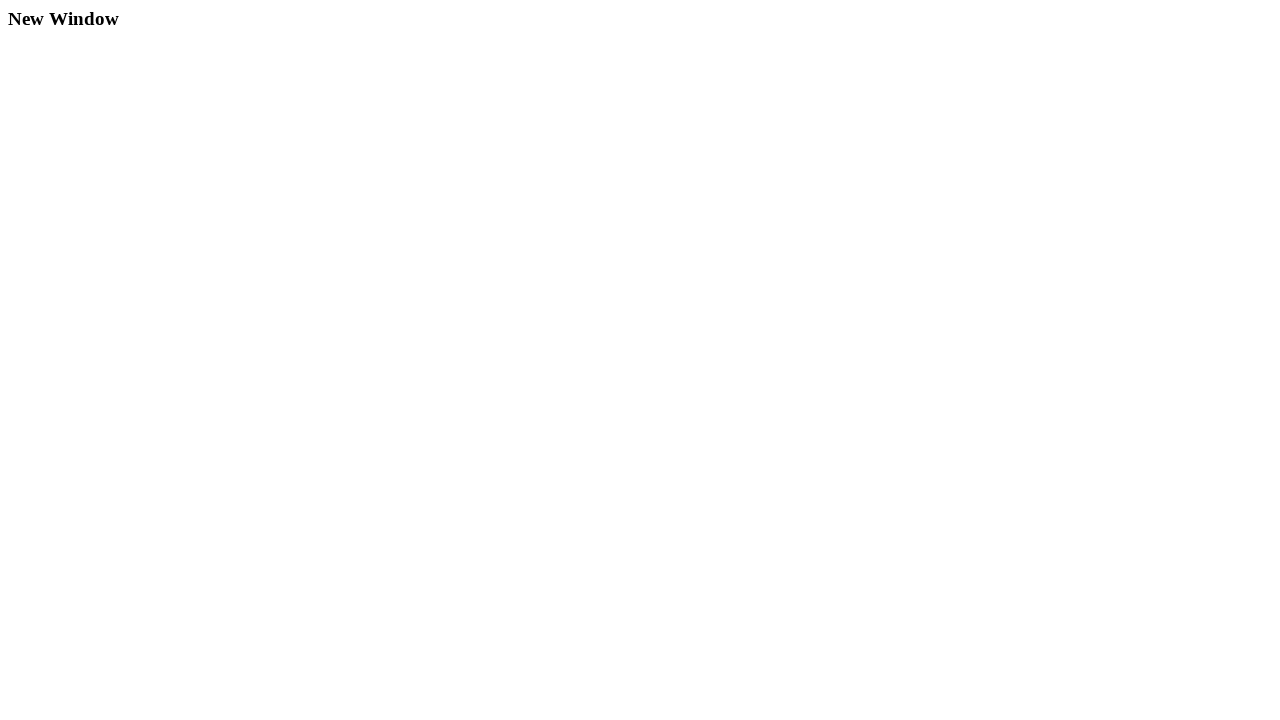

New Window heading selector loaded
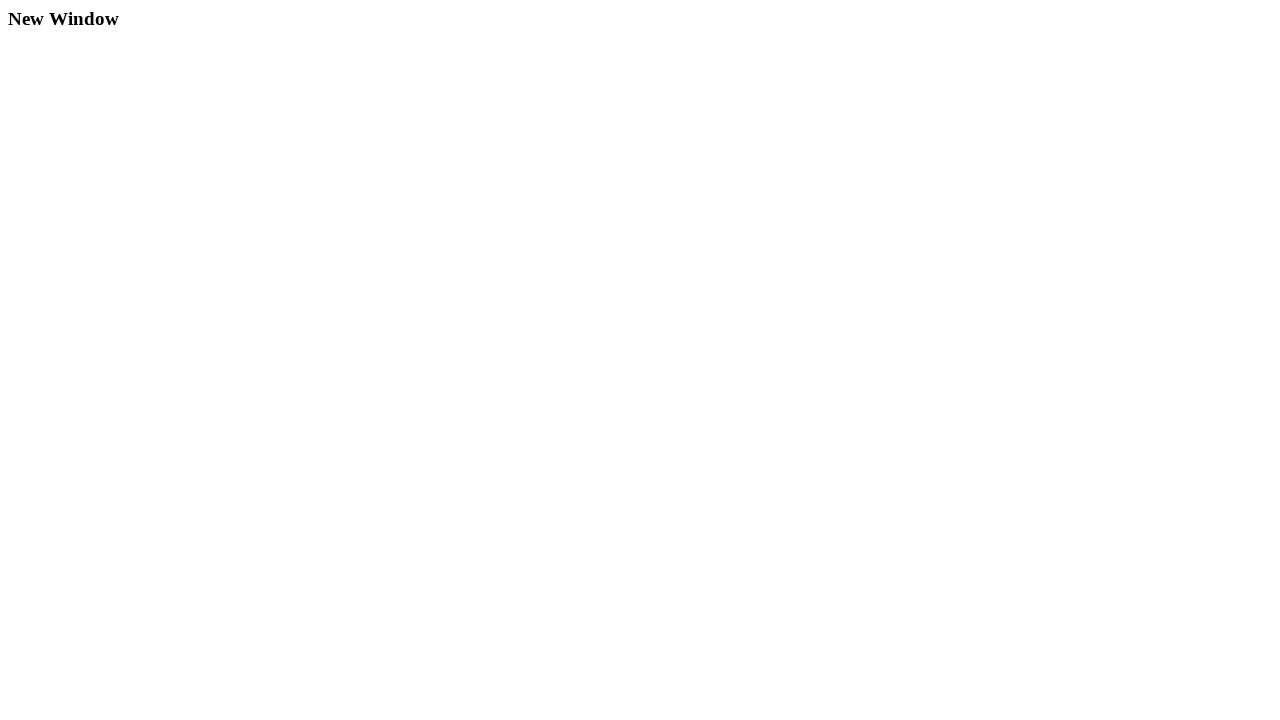

Retrieved heading text: New Window
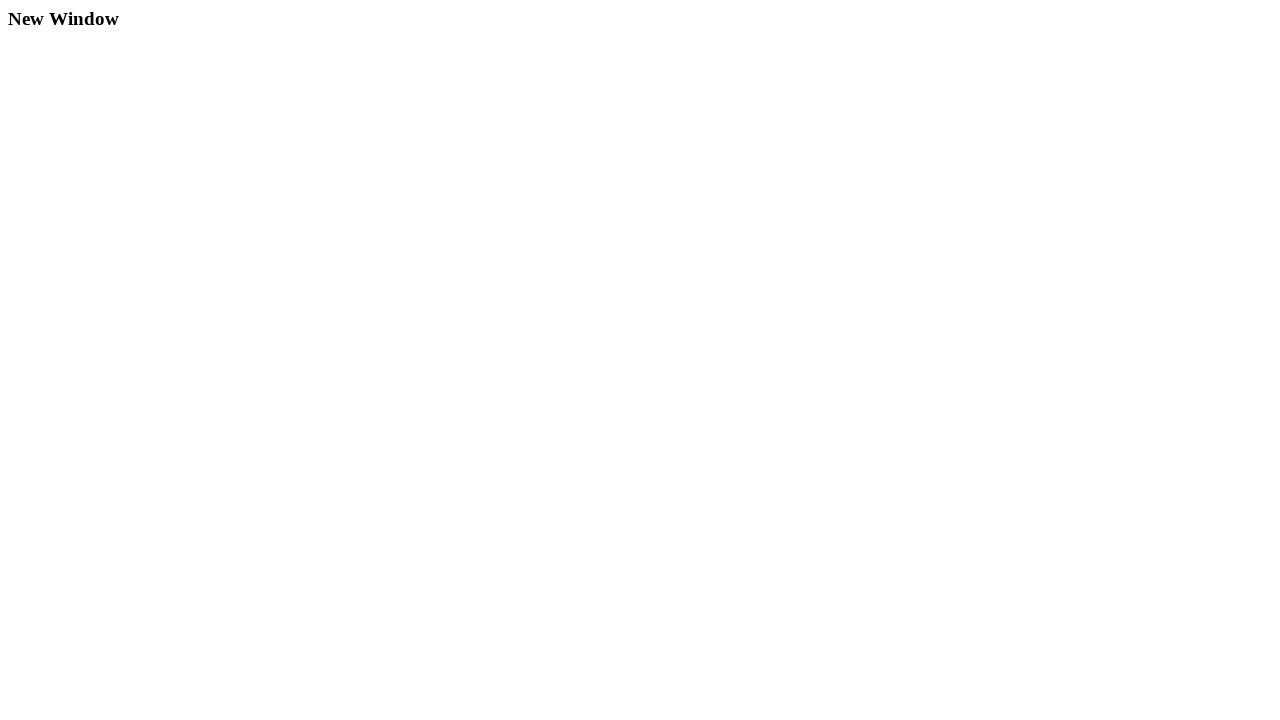

Printed heading text to console: New Window
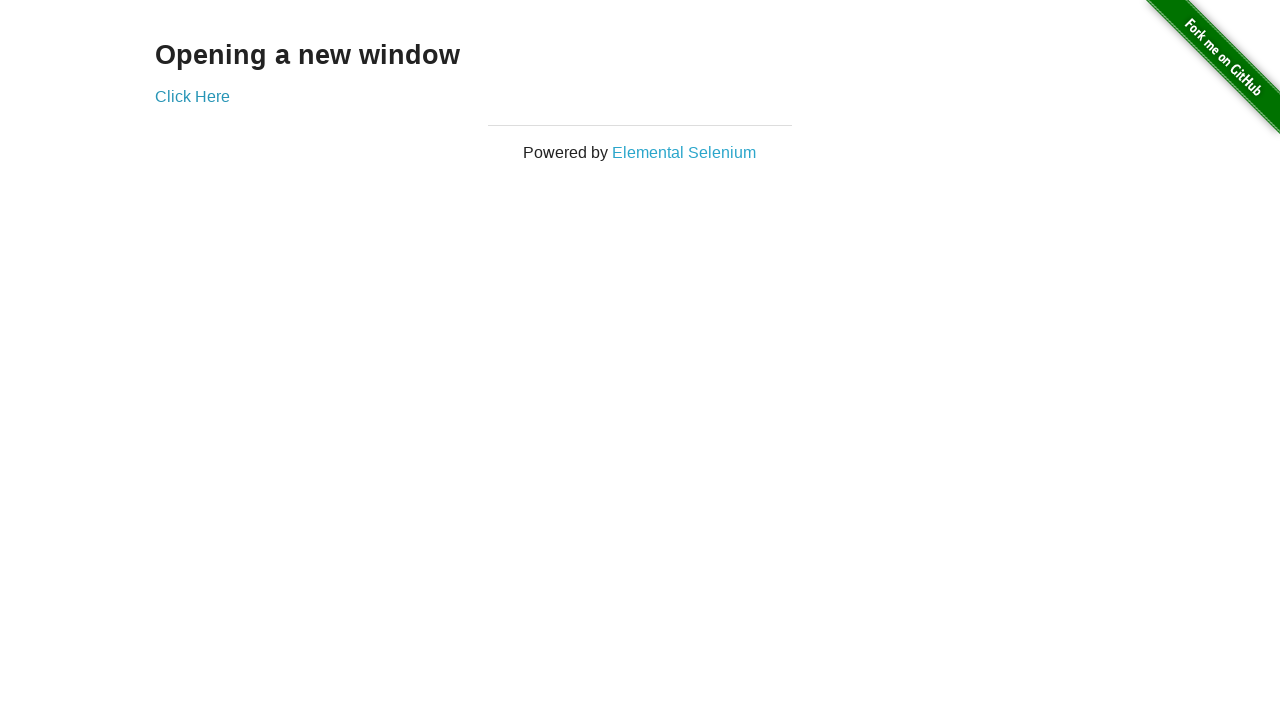

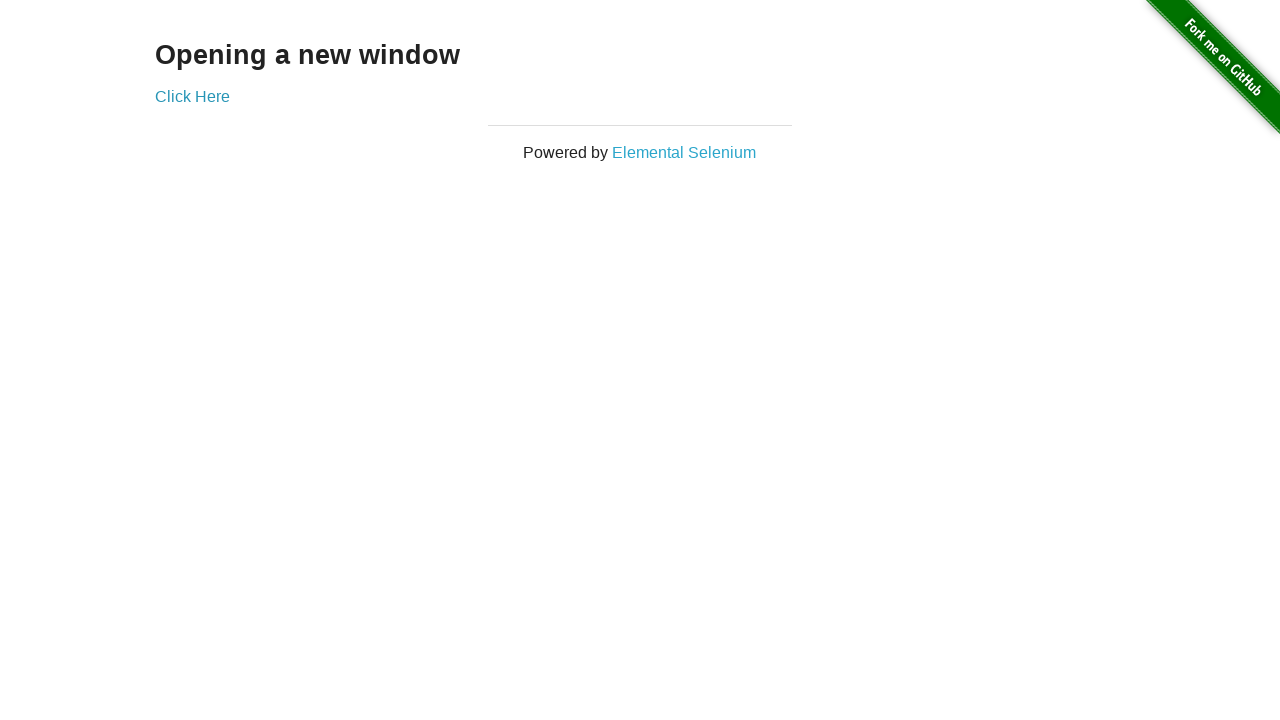